Tests window handling by clicking a link that opens a new window, switching to it to verify content, then returning to the original window

Starting URL: https://the-internet.herokuapp.com/windows

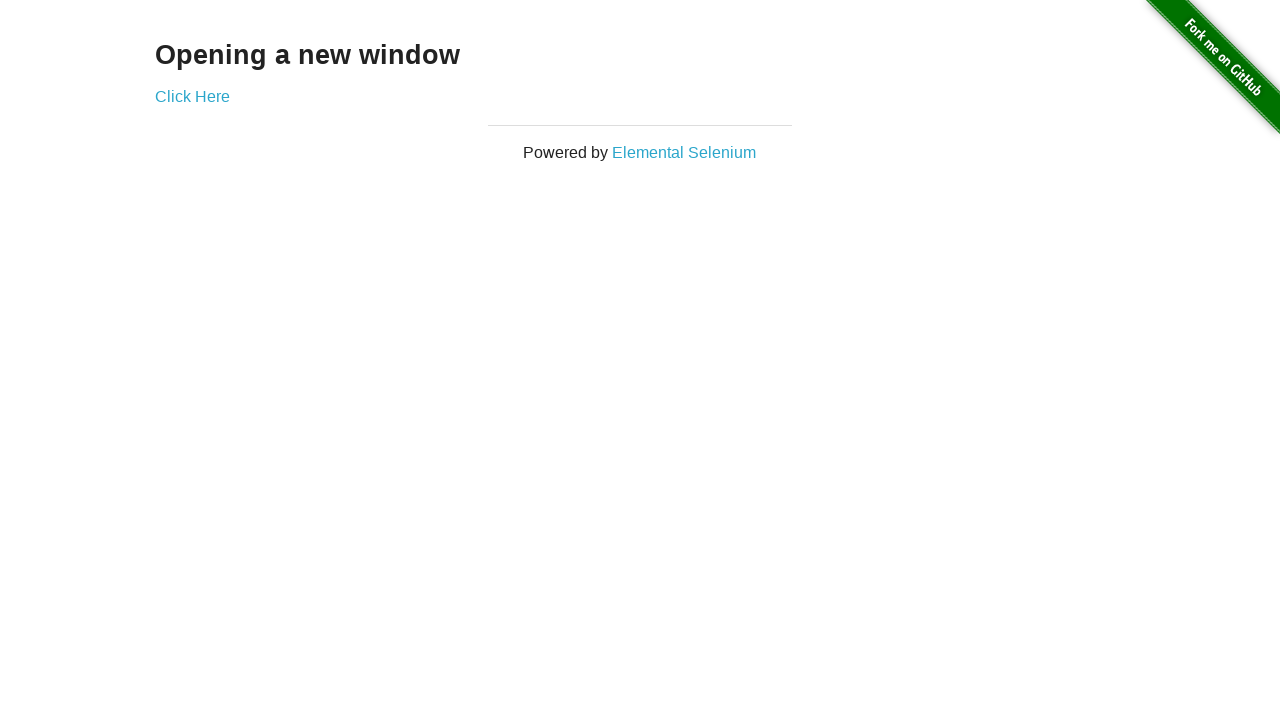

Clicked link to open new window at (192, 96) on xpath=//a[contains(@href,'/windows/new')]
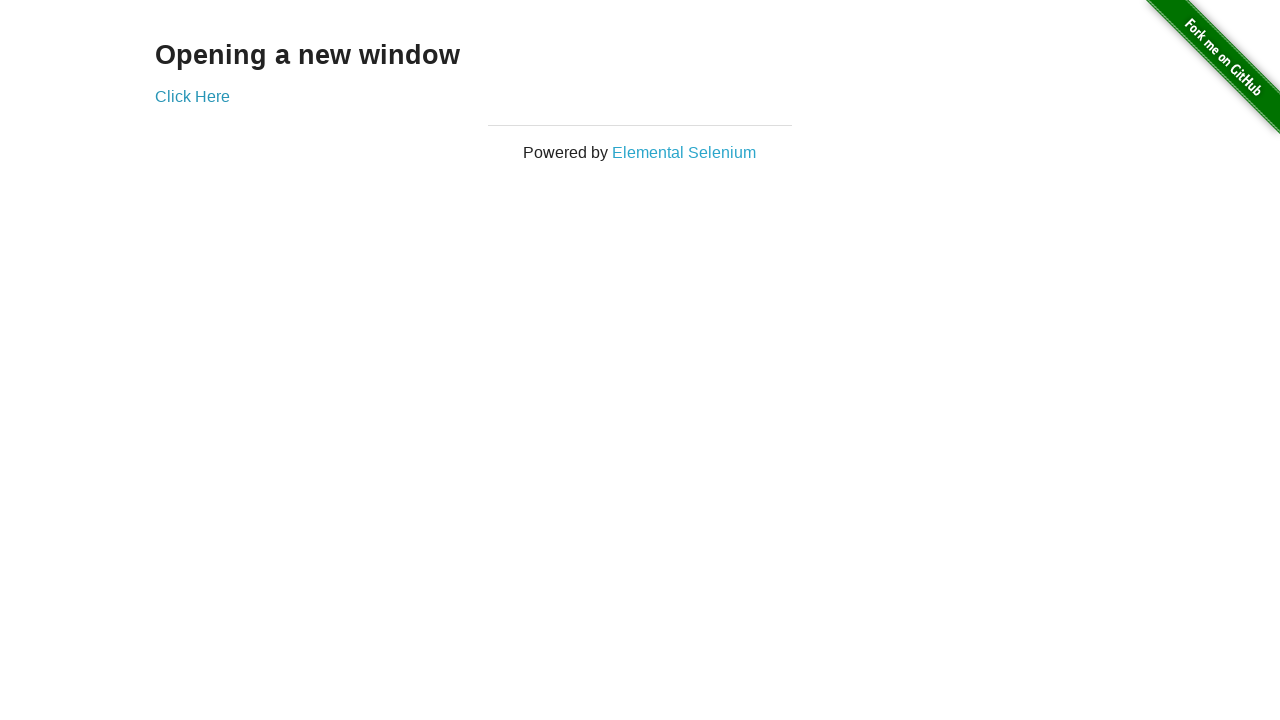

New window page load state complete
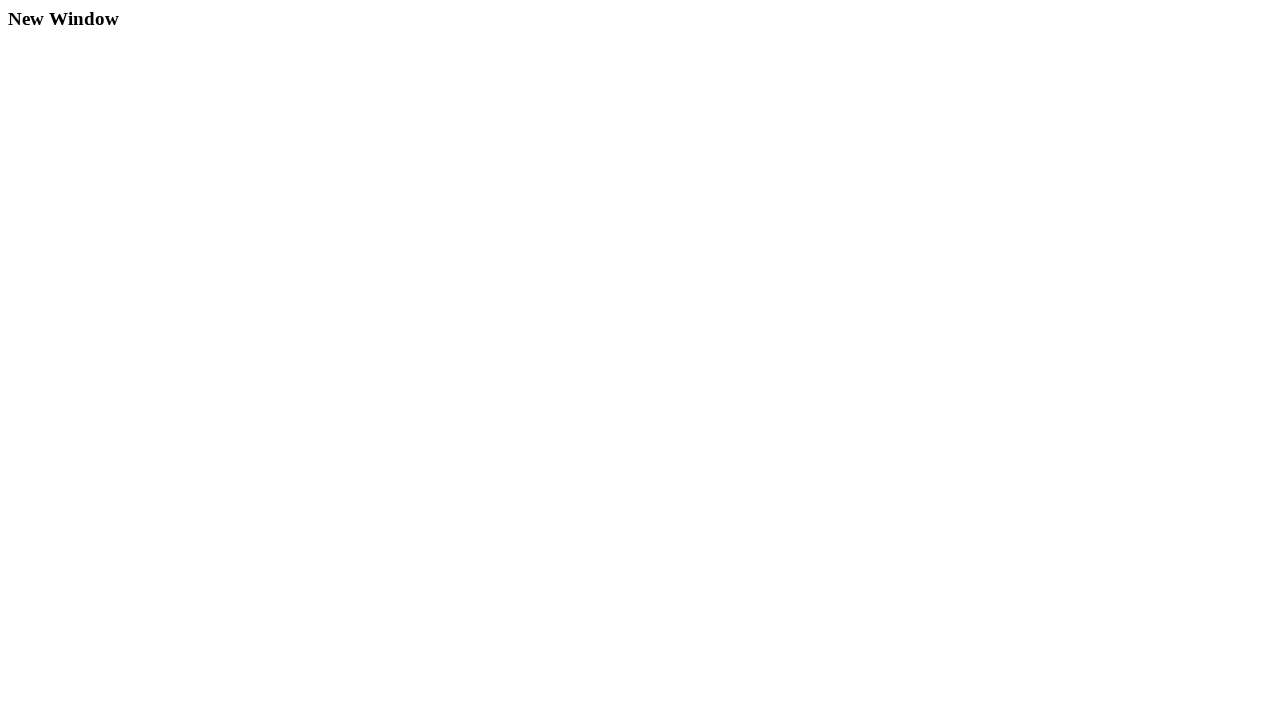

Retrieved title of new window: New Window
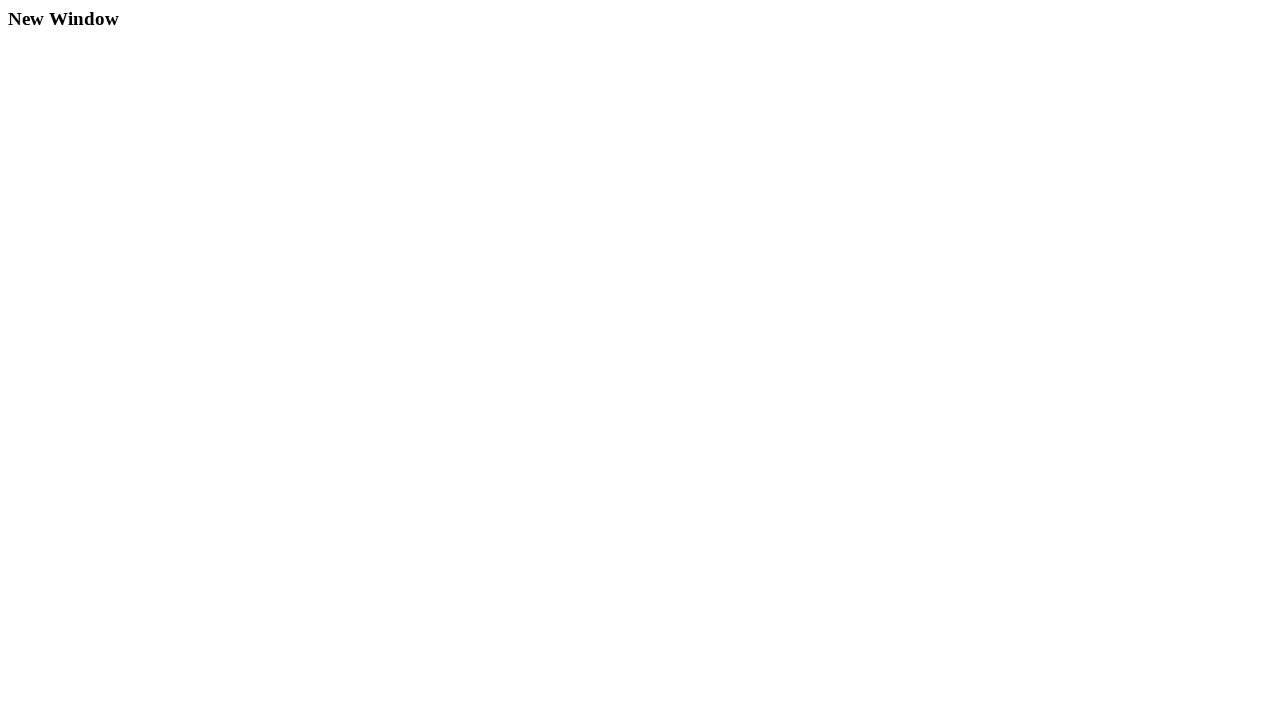

Retrieved h3 text from new window: New Window
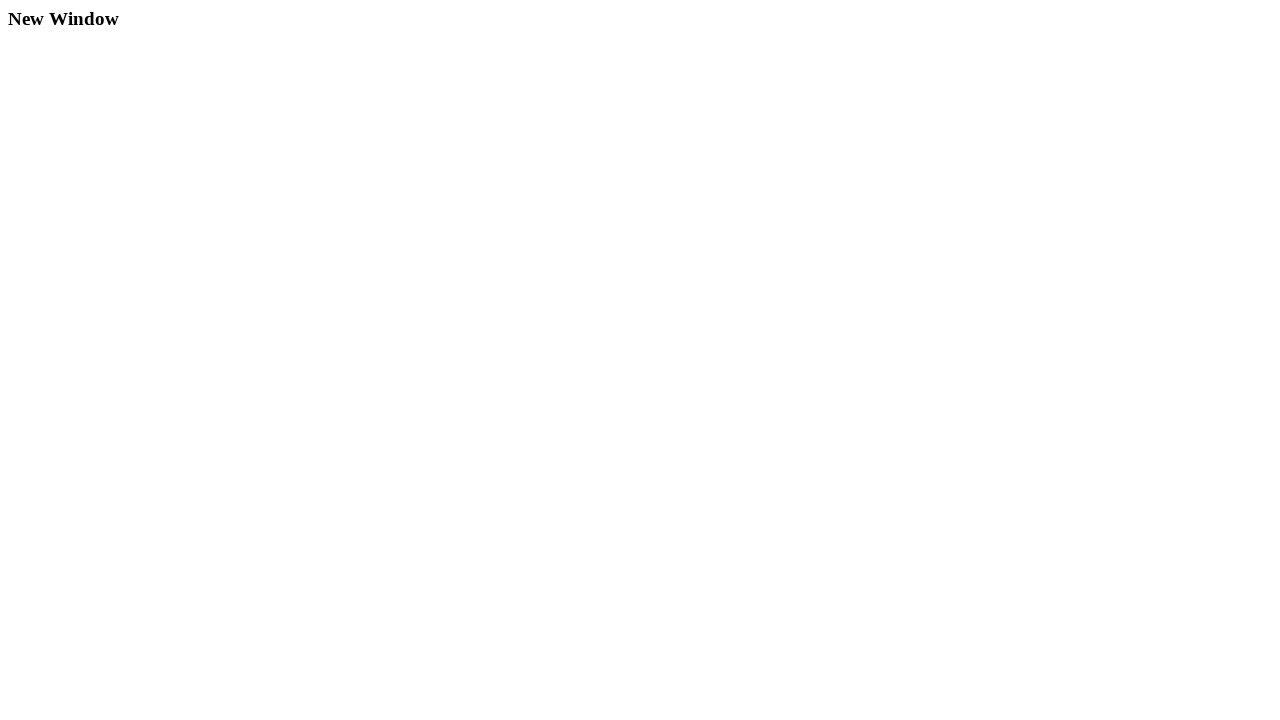

Closed new window
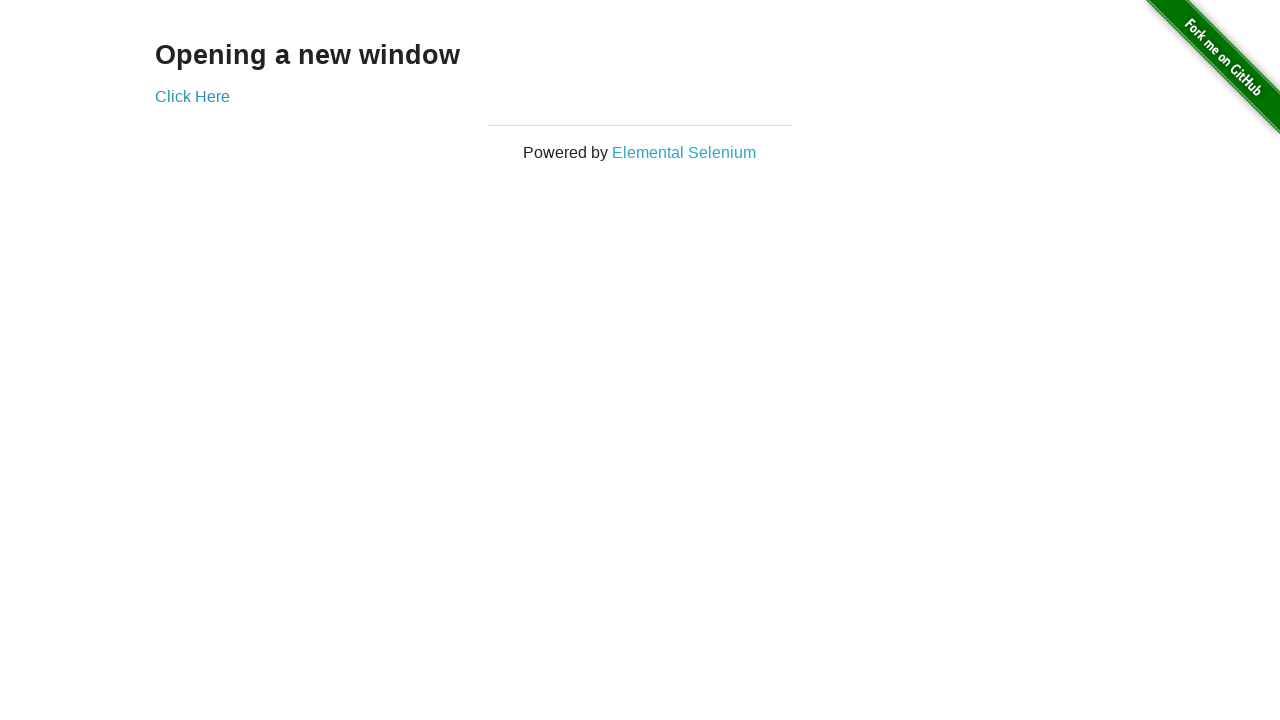

Verified original window is still active with title: The Internet
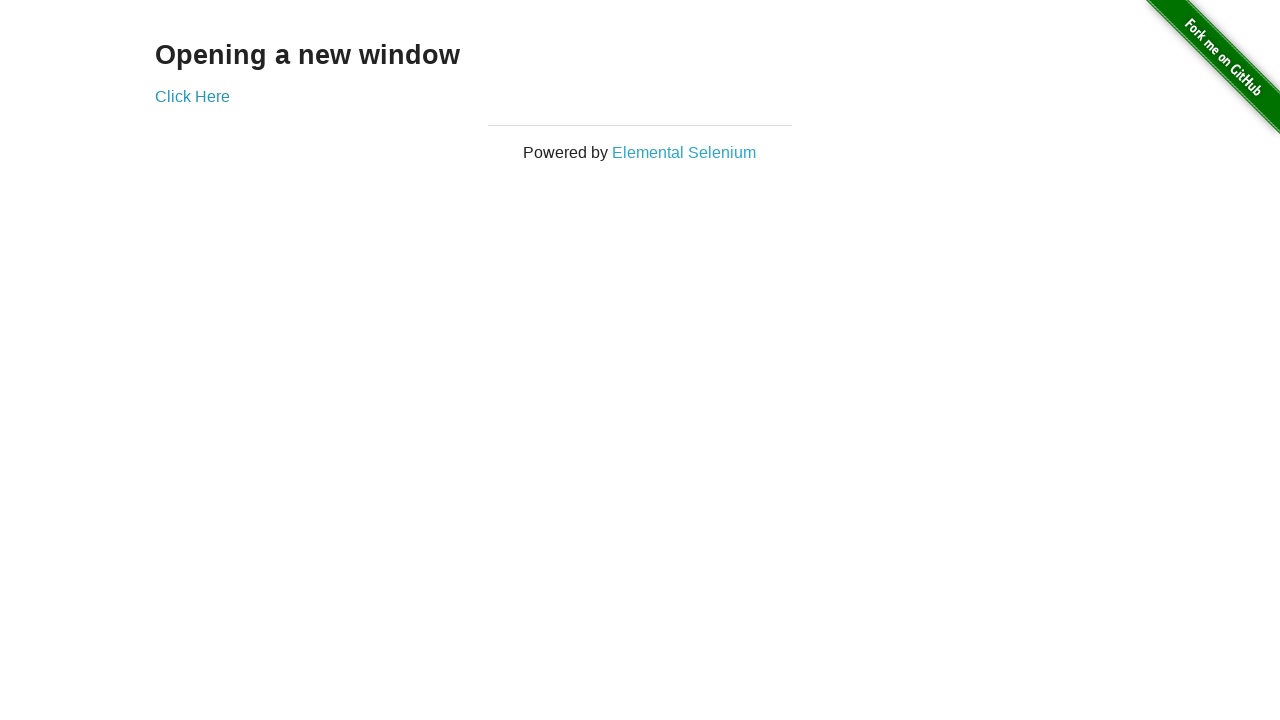

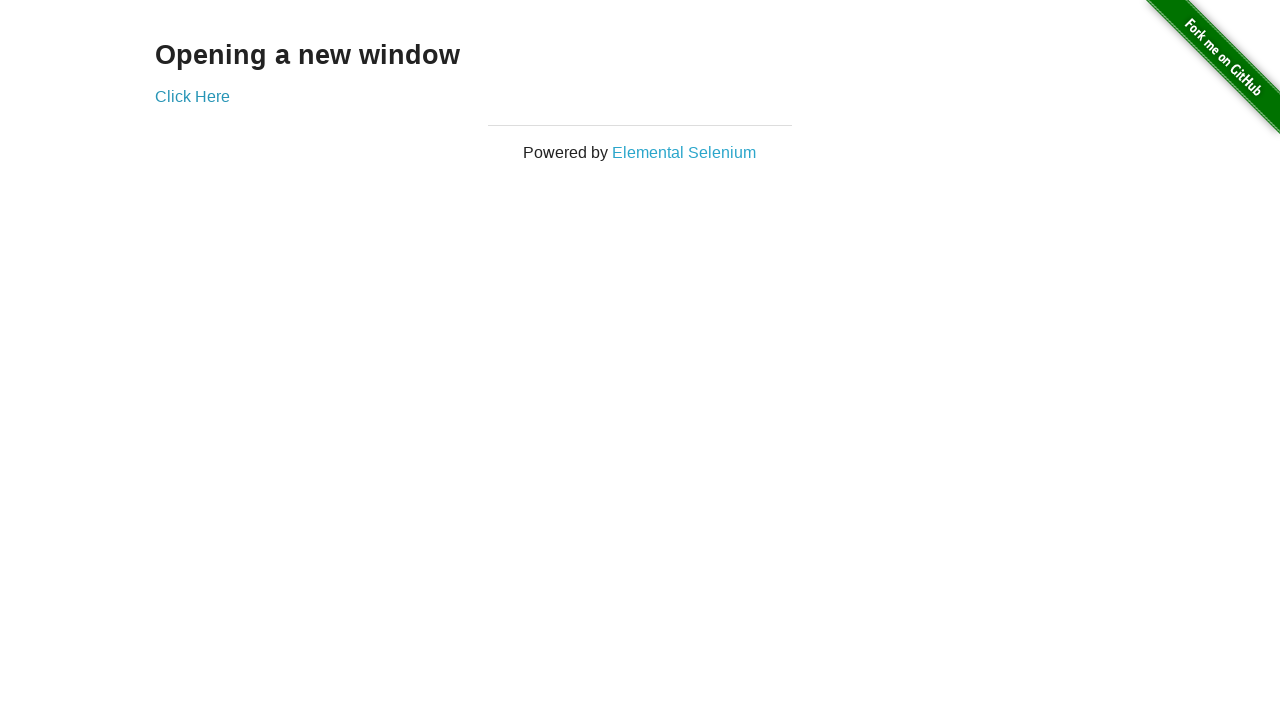